Navigates to the Team page and verifies the names of the site creators

Starting URL: http://www.99-bottles-of-beer.net/

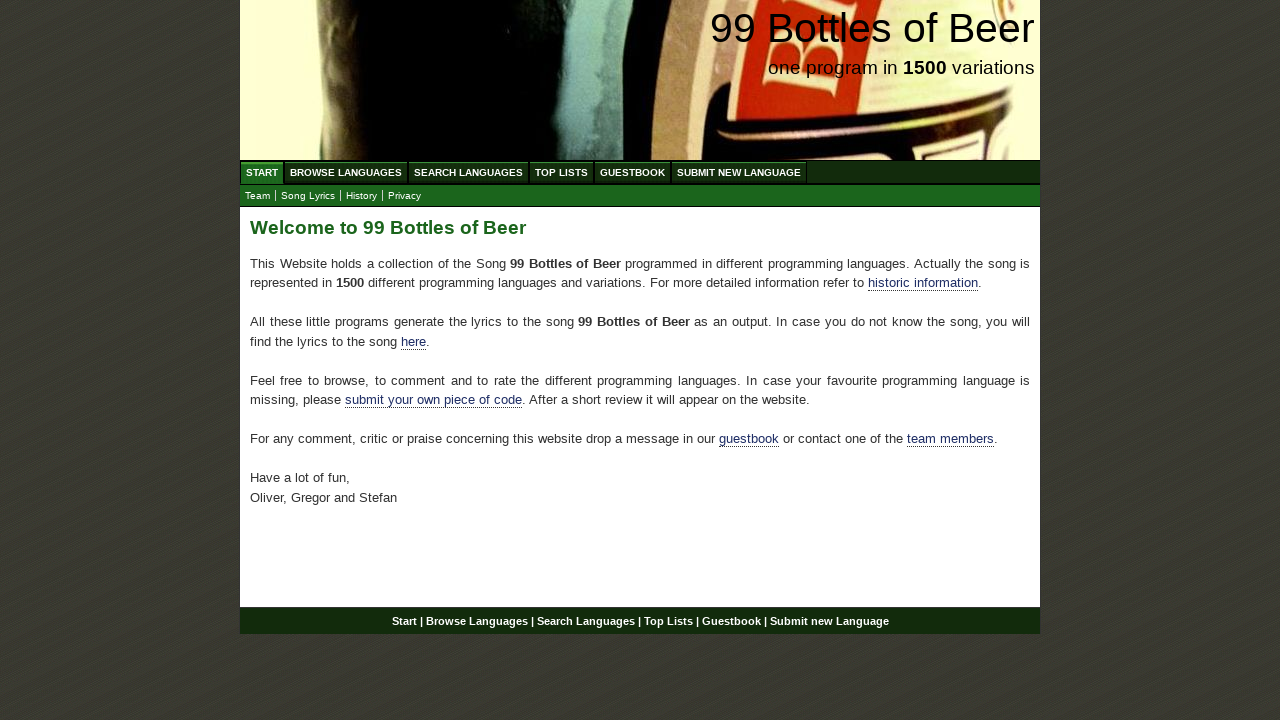

Clicked on Team submenu link at (258, 196) on #submenu a[href='team.html']
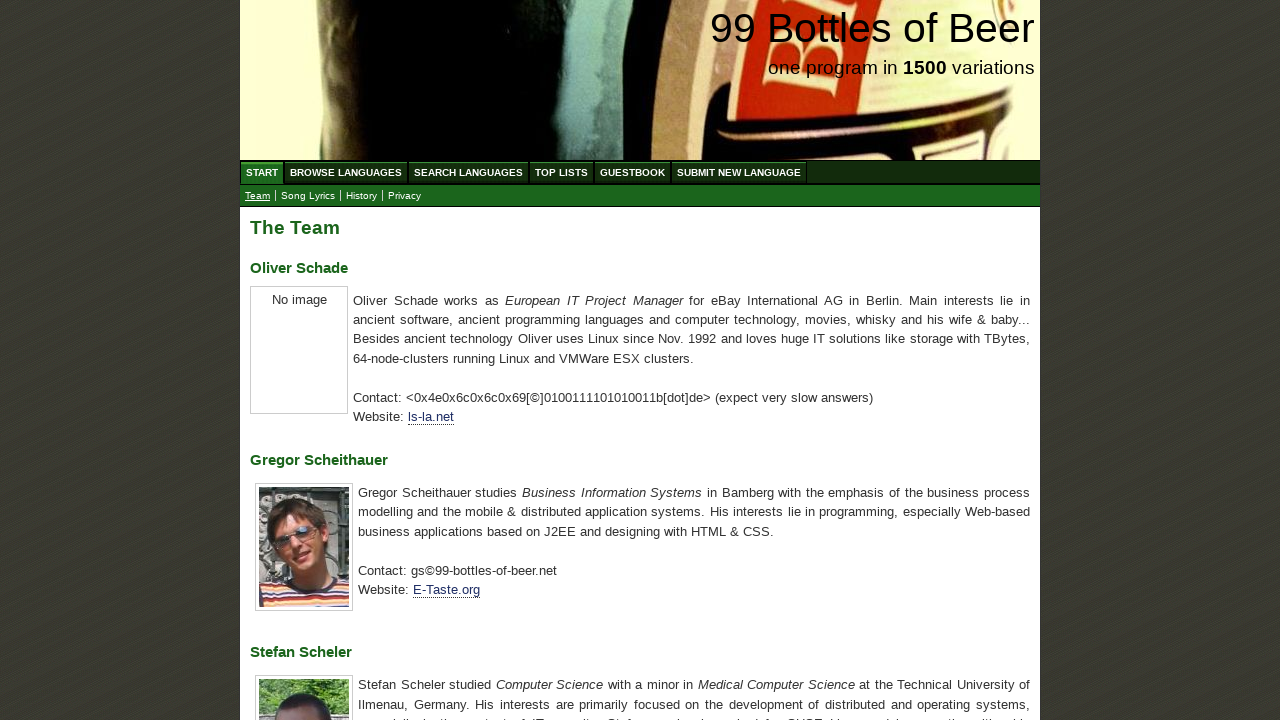

Retrieved first team member name
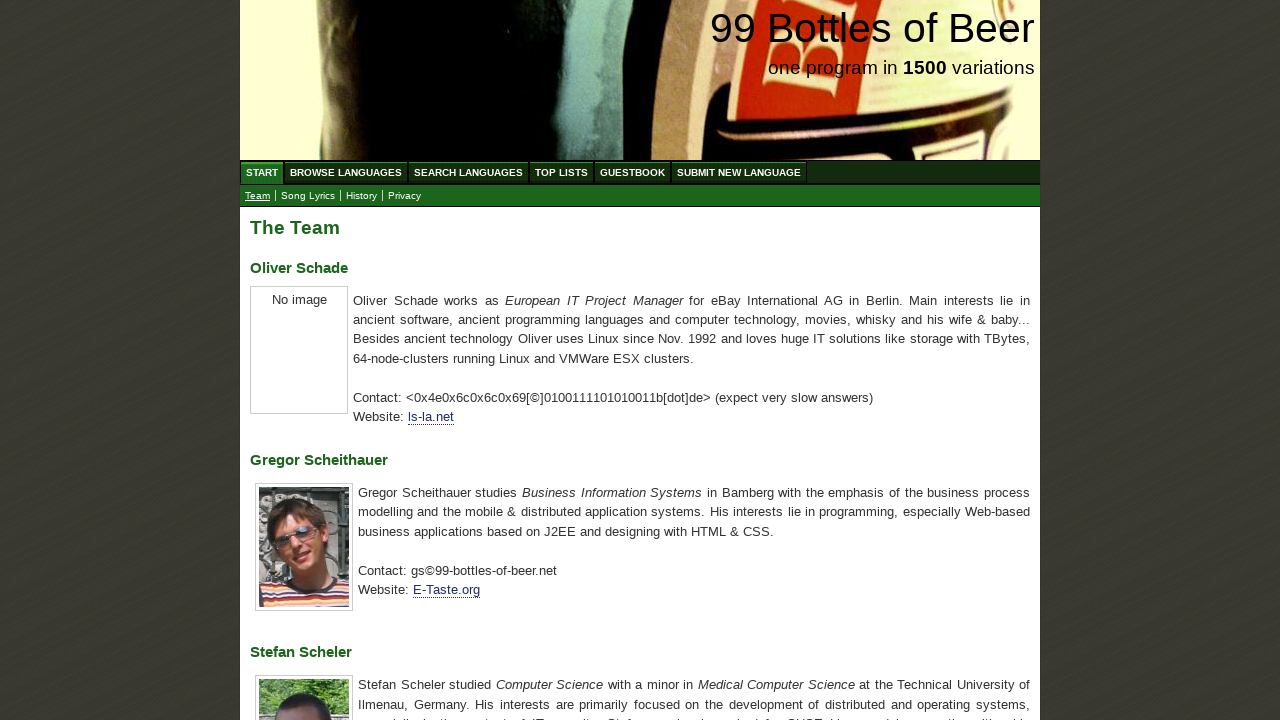

Retrieved second team member name
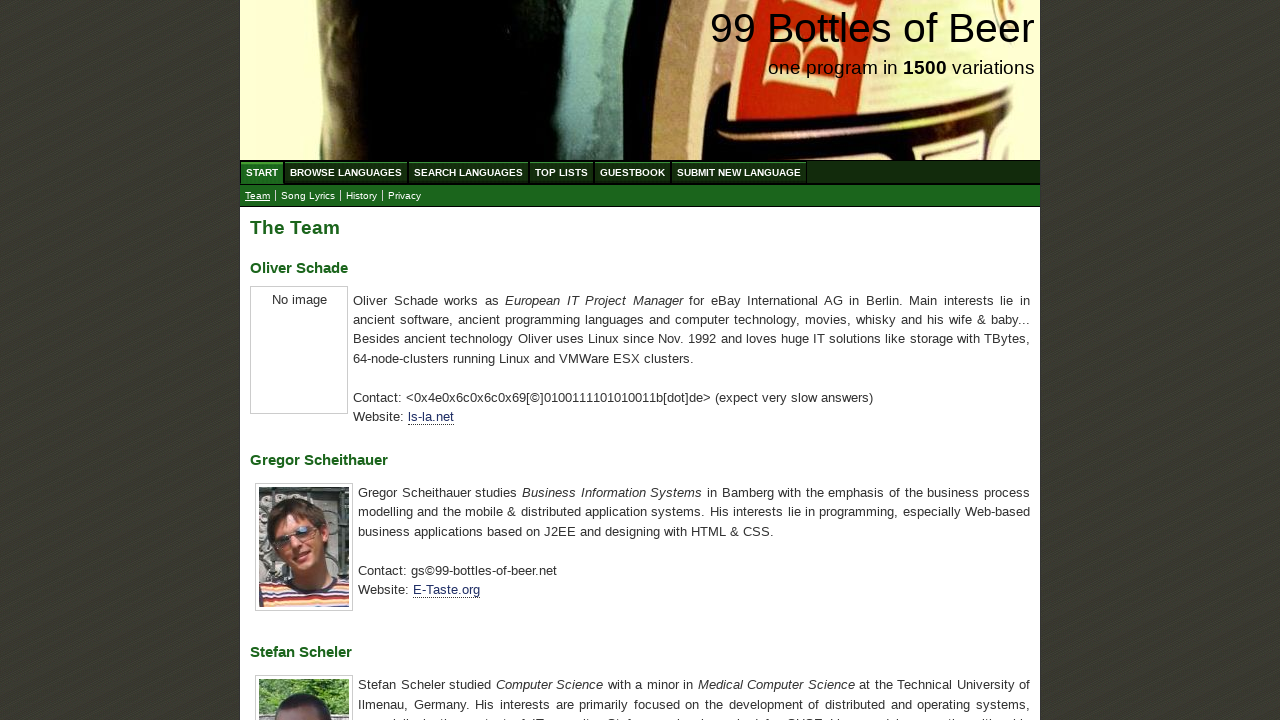

Retrieved third team member name
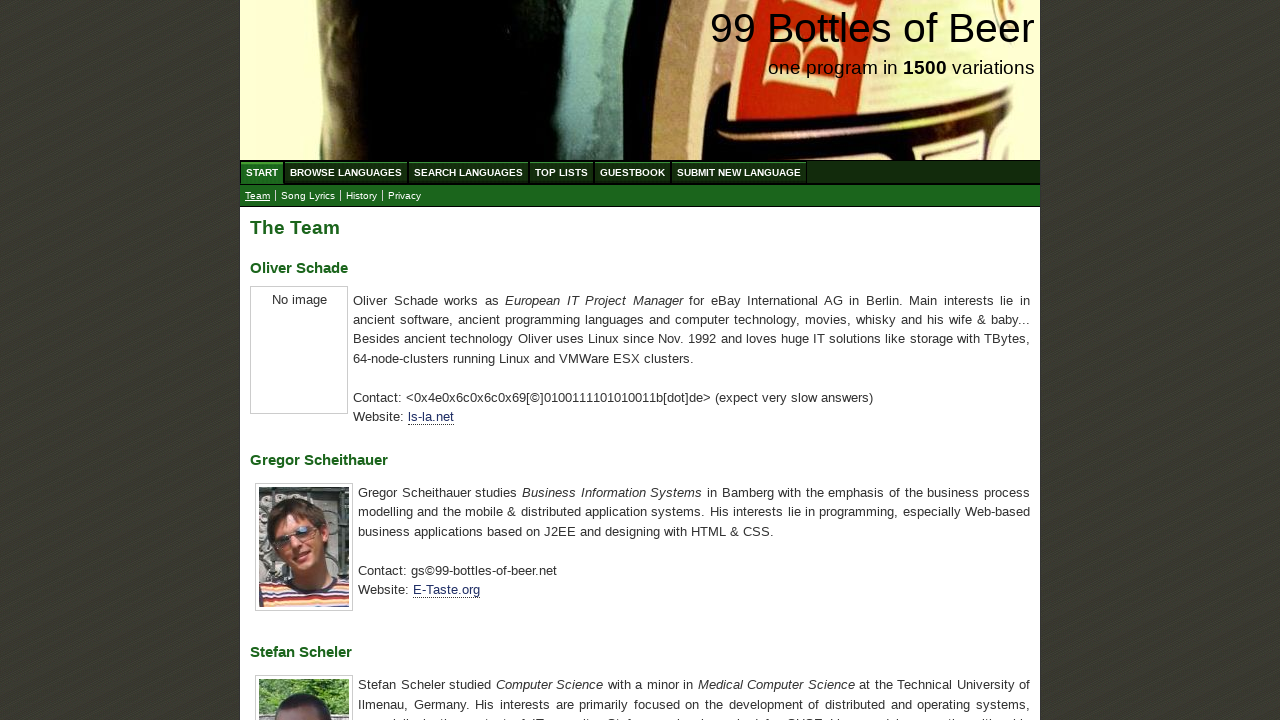

Verified team member names match expected values
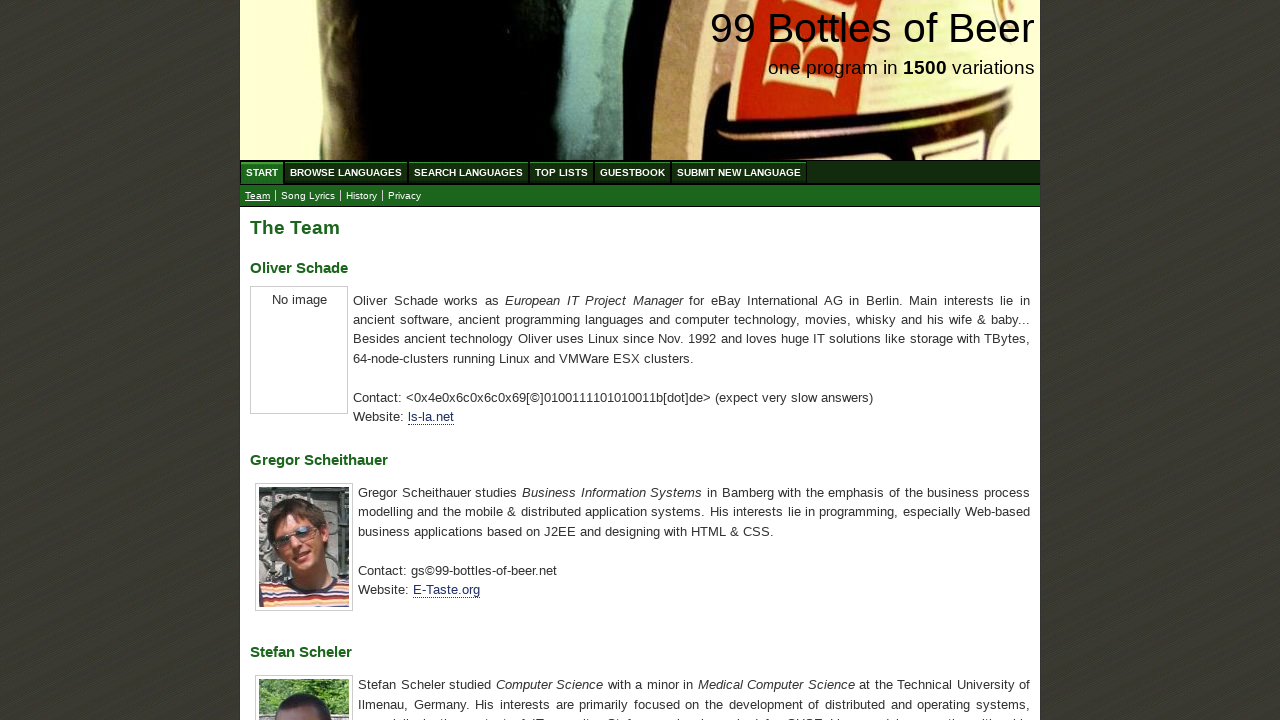

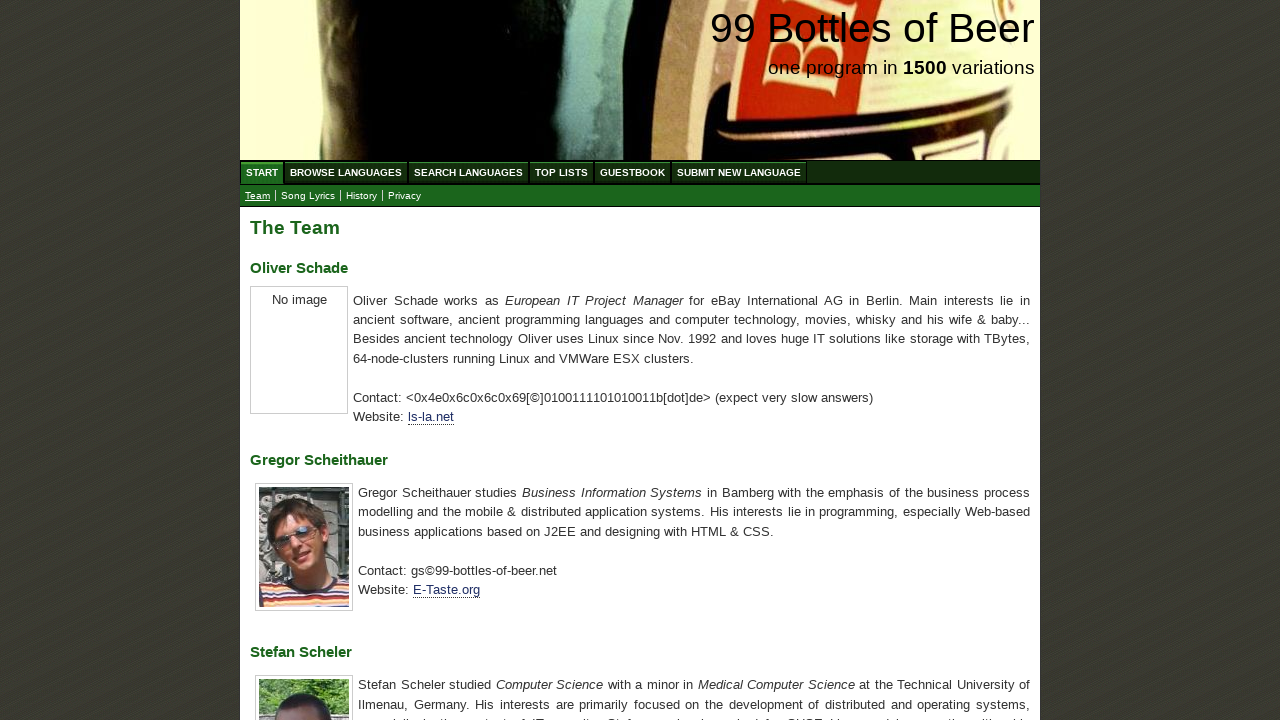